Tests navigation to contact page and verifies that contact text block displays the expected message

Starting URL: https://ancabota09.wixsite.com/intern

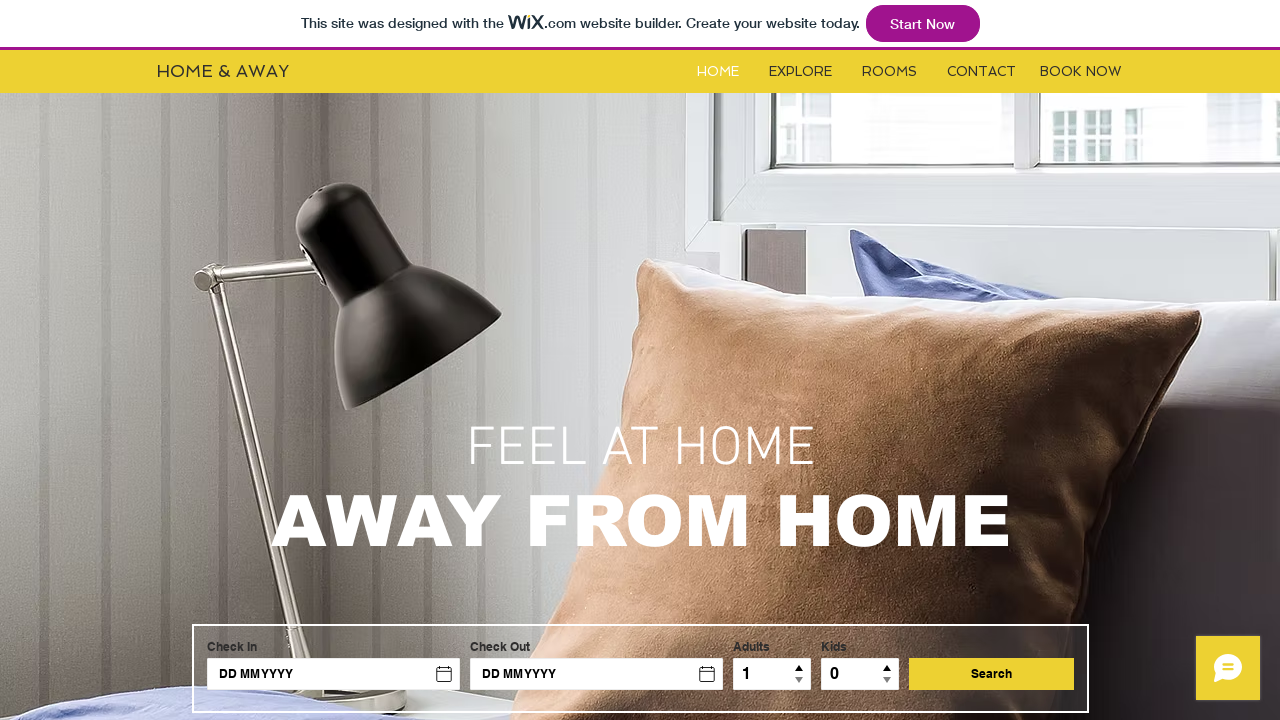

Contact button selector became visible
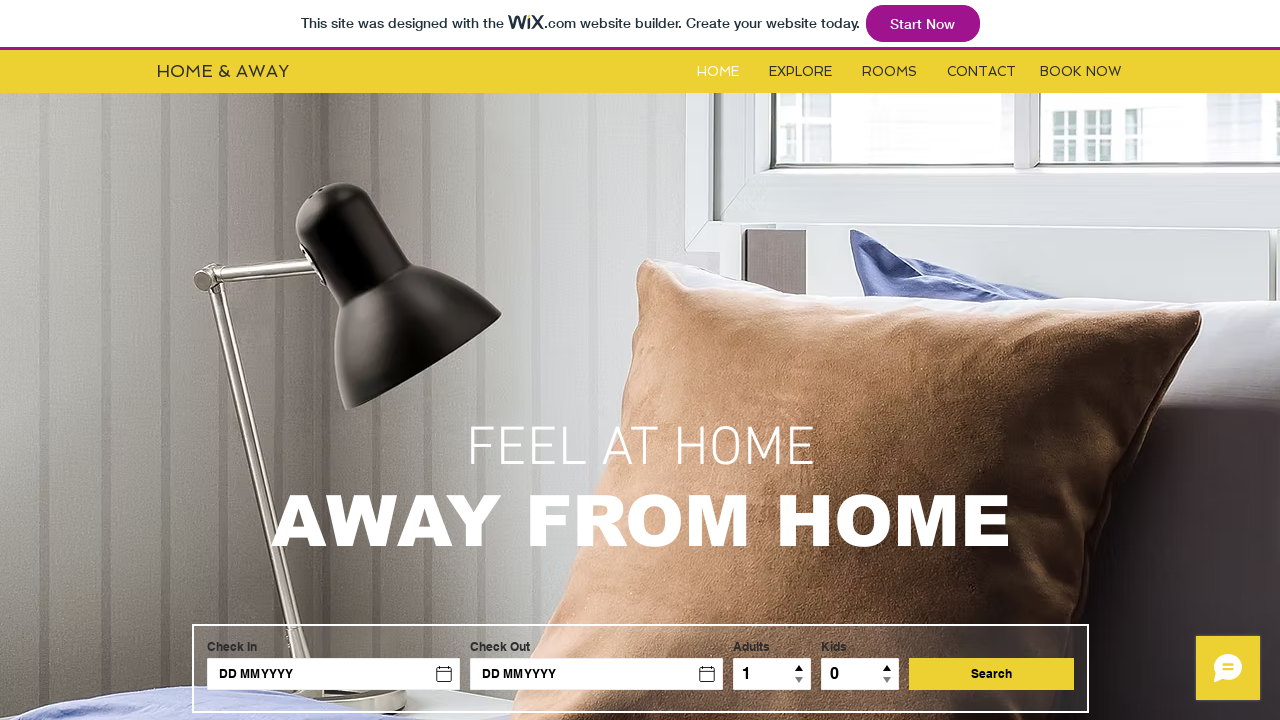

Clicked Contact button to navigate to contact page at (982, 72) on #i6kl732v3label
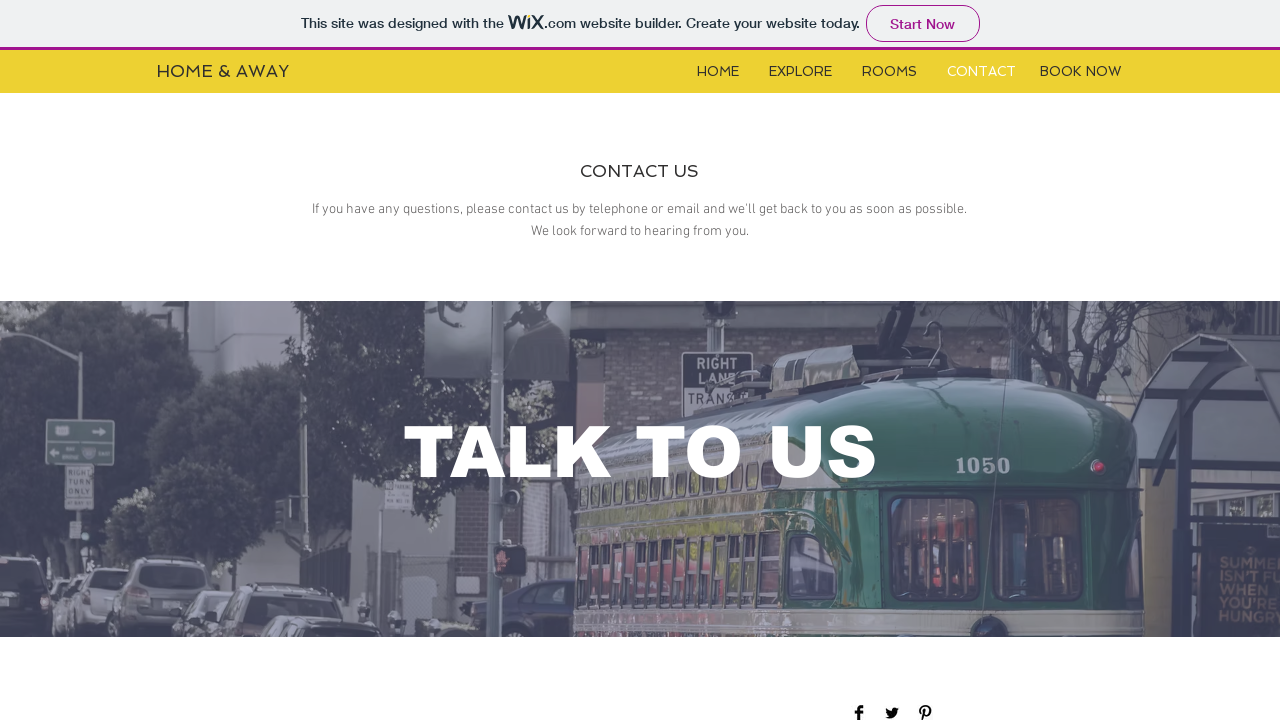

Contact block background layer became visible
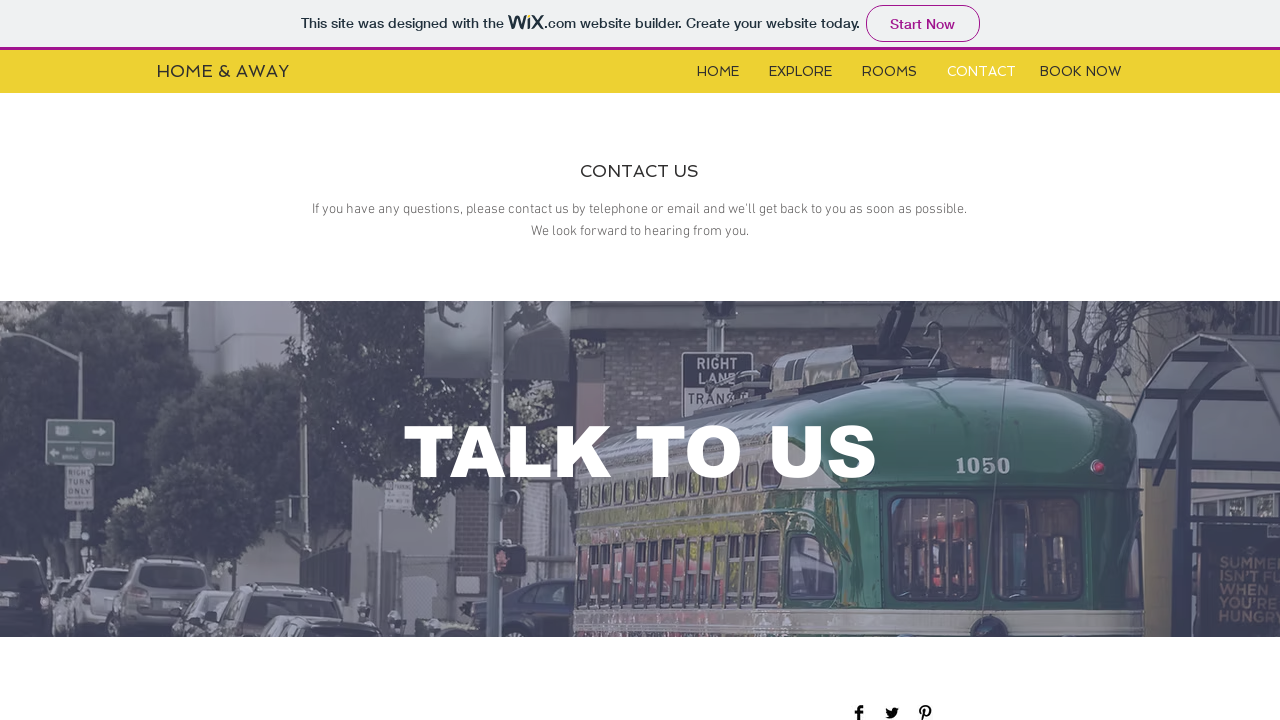

Contact text block element became visible
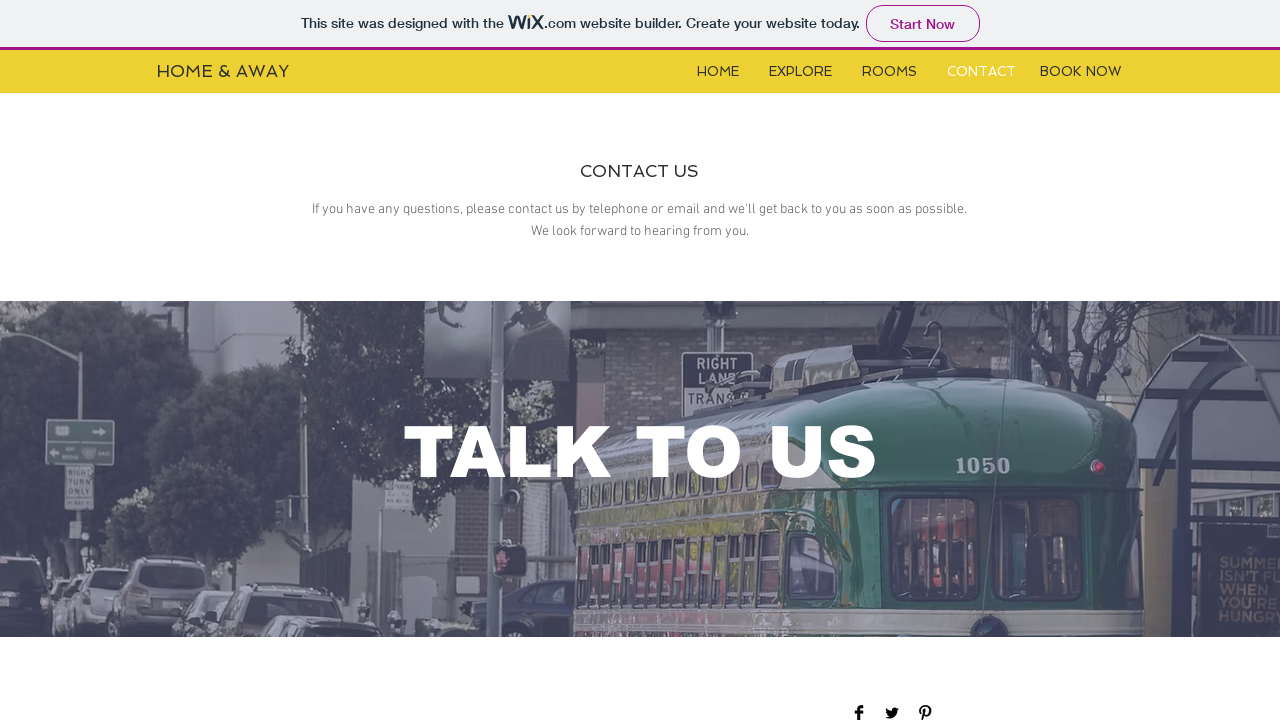

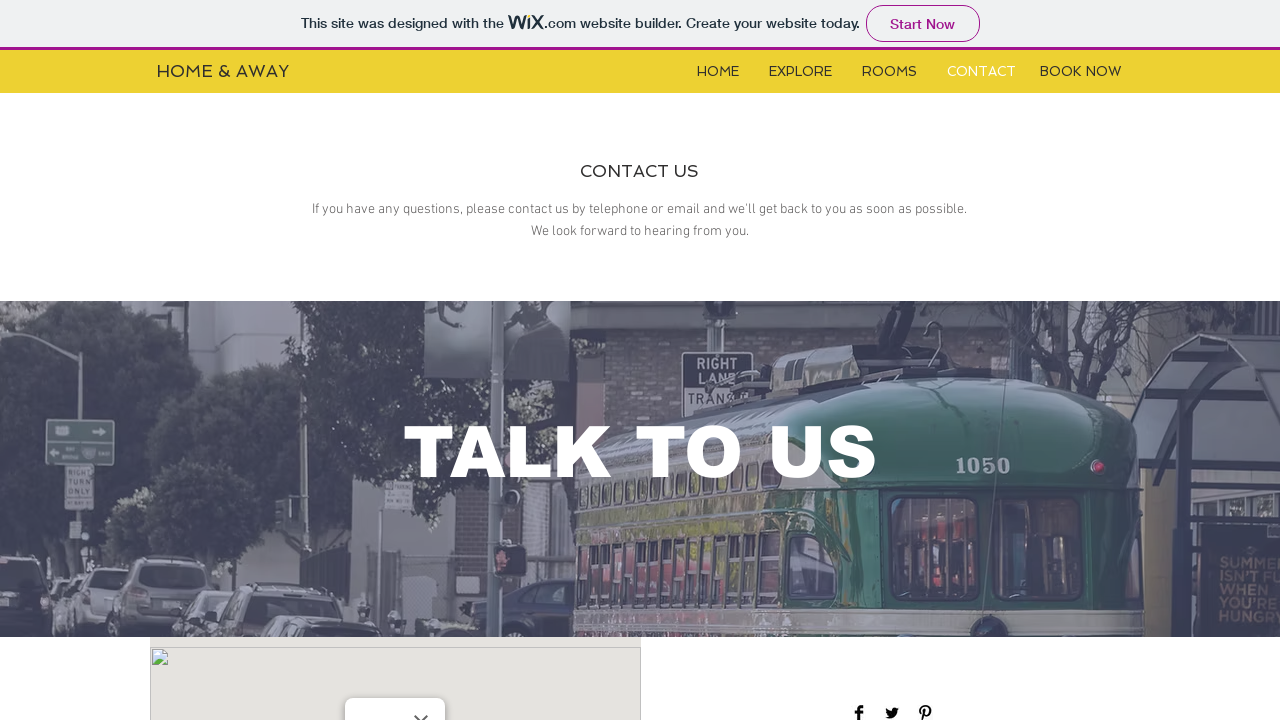